Tests form auto-filling functionality by navigating to a W3Schools test form page, switching to an iframe, and filling in form fields with provided data.

Starting URL: https://www.w3schools.com/html/tryit.asp?filename=tryhtml_form_submit

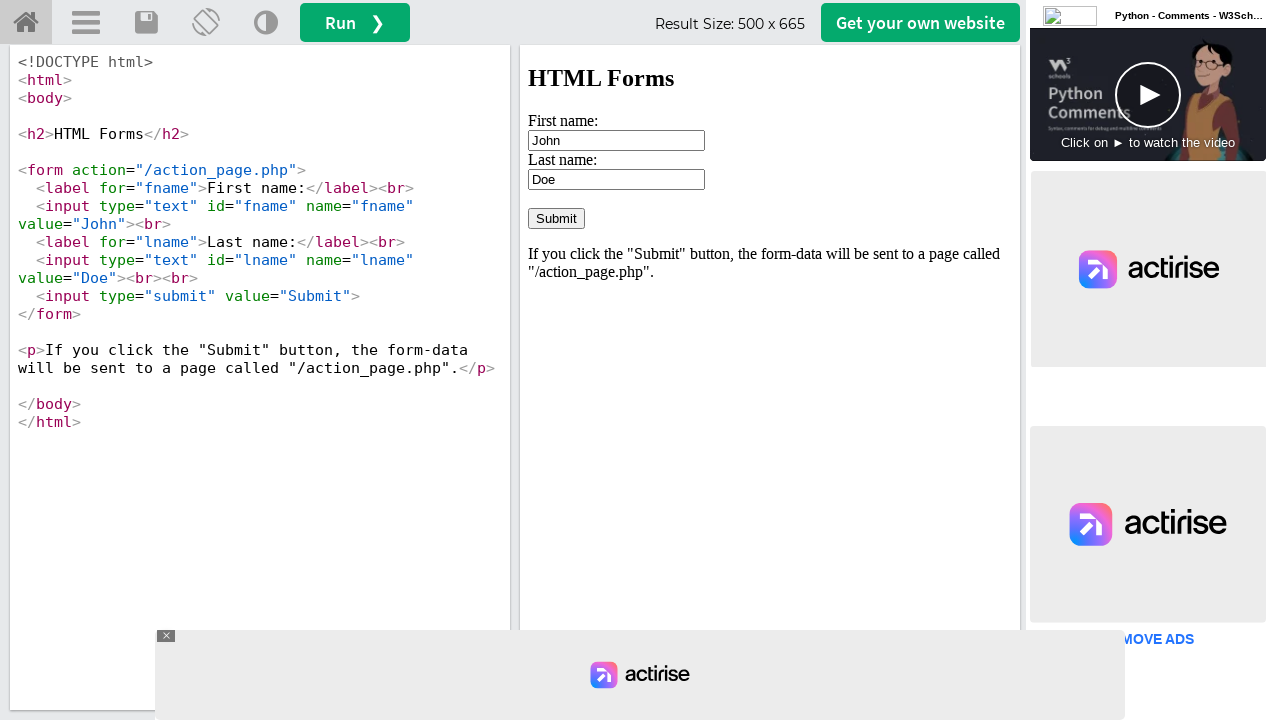

Waited for iframe with name 'iframeResult' to load
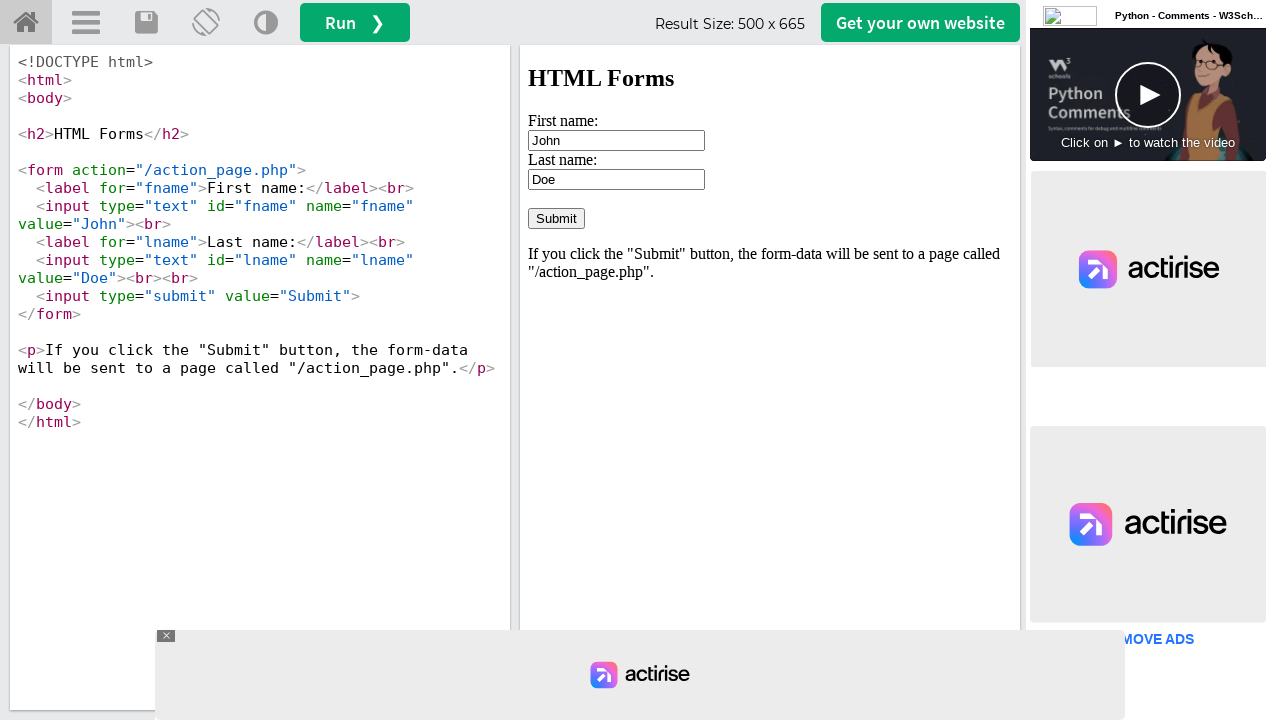

Retrieved iframe 'iframeResult' for form interaction
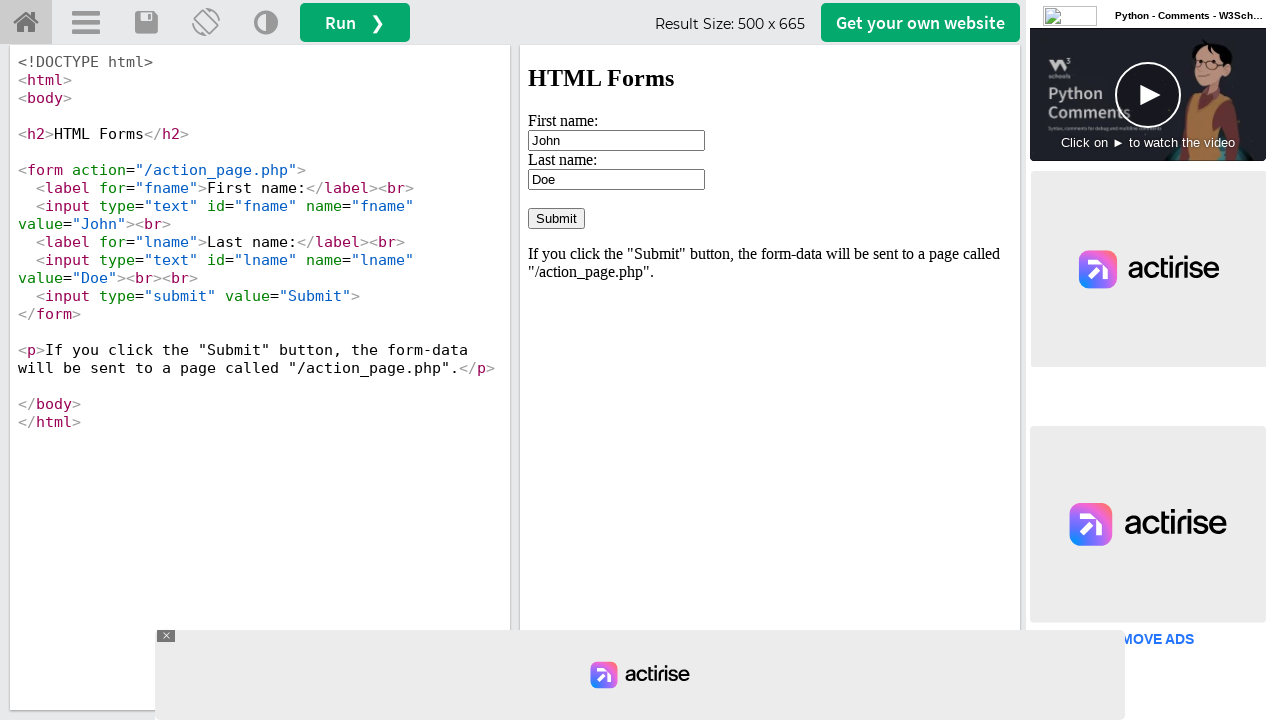

Filled in first name field with 'John' on input[name="fname"]
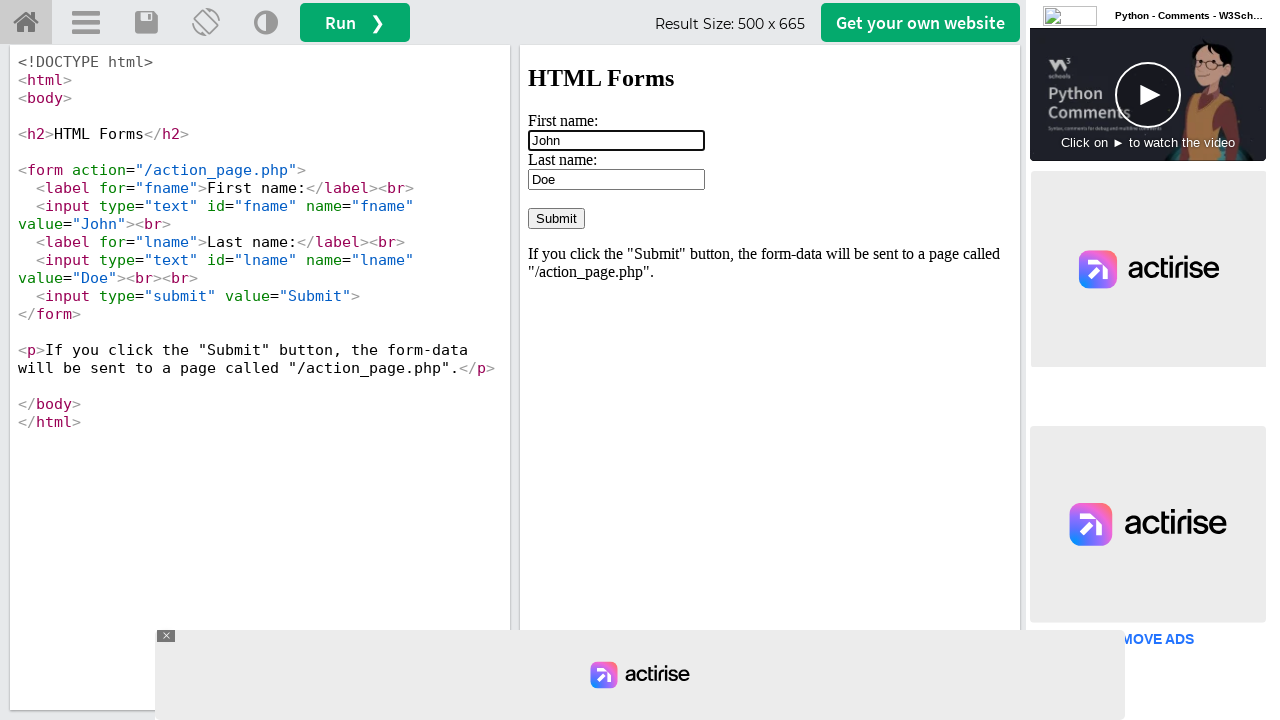

Filled in last name field with 'Smith' on input[name="lname"]
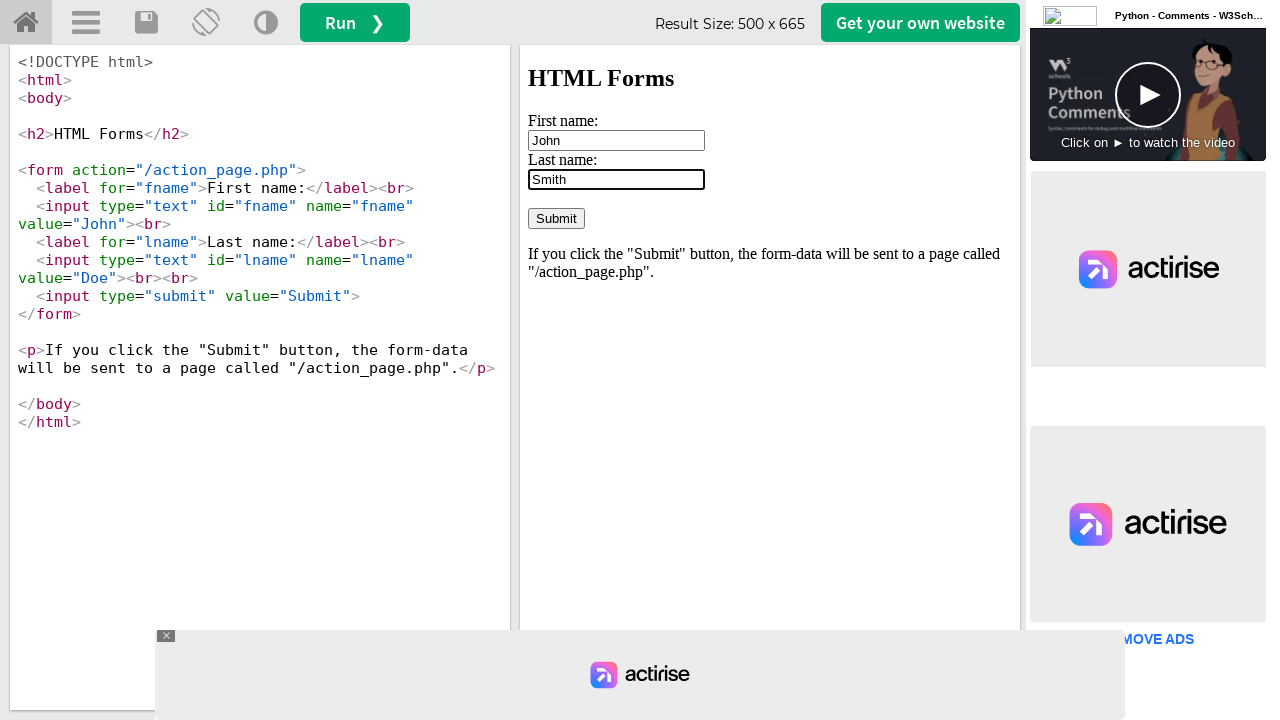

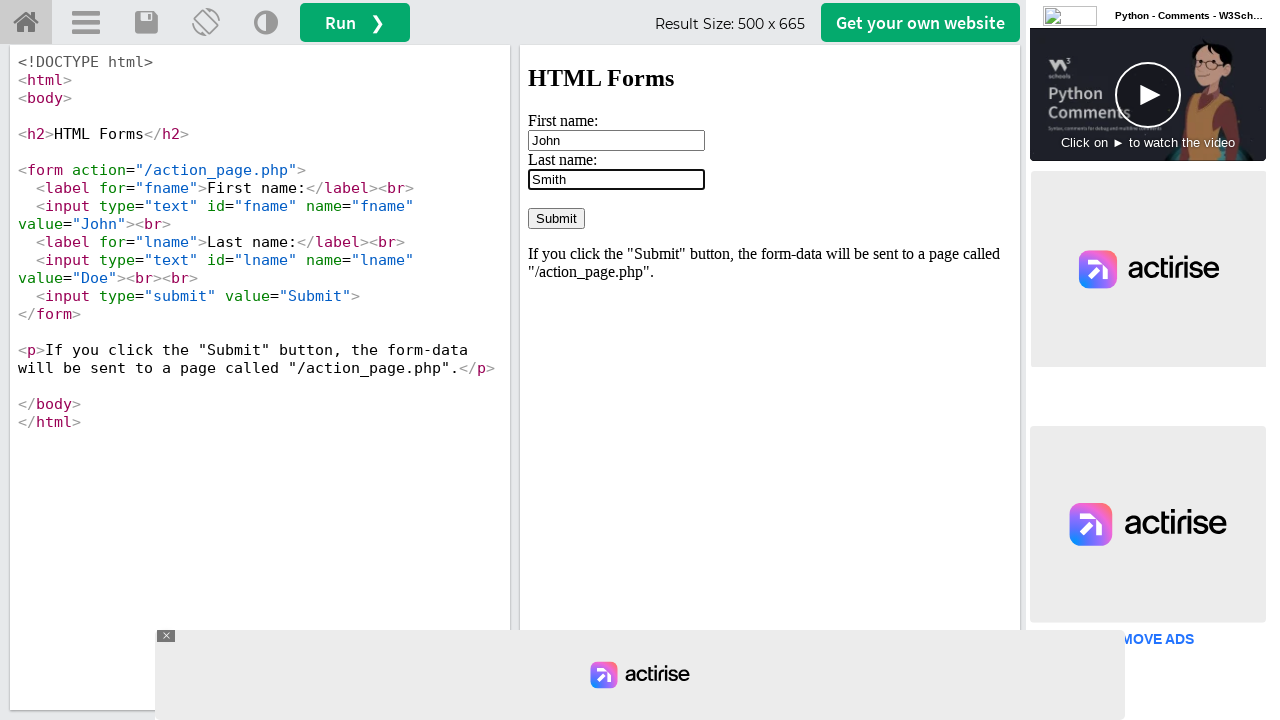